Tests the add/remove elements functionality by clicking the "Add Element" button 5 times and verifying that 5 delete buttons are created.

Starting URL: http://the-internet.herokuapp.com/add_remove_elements/

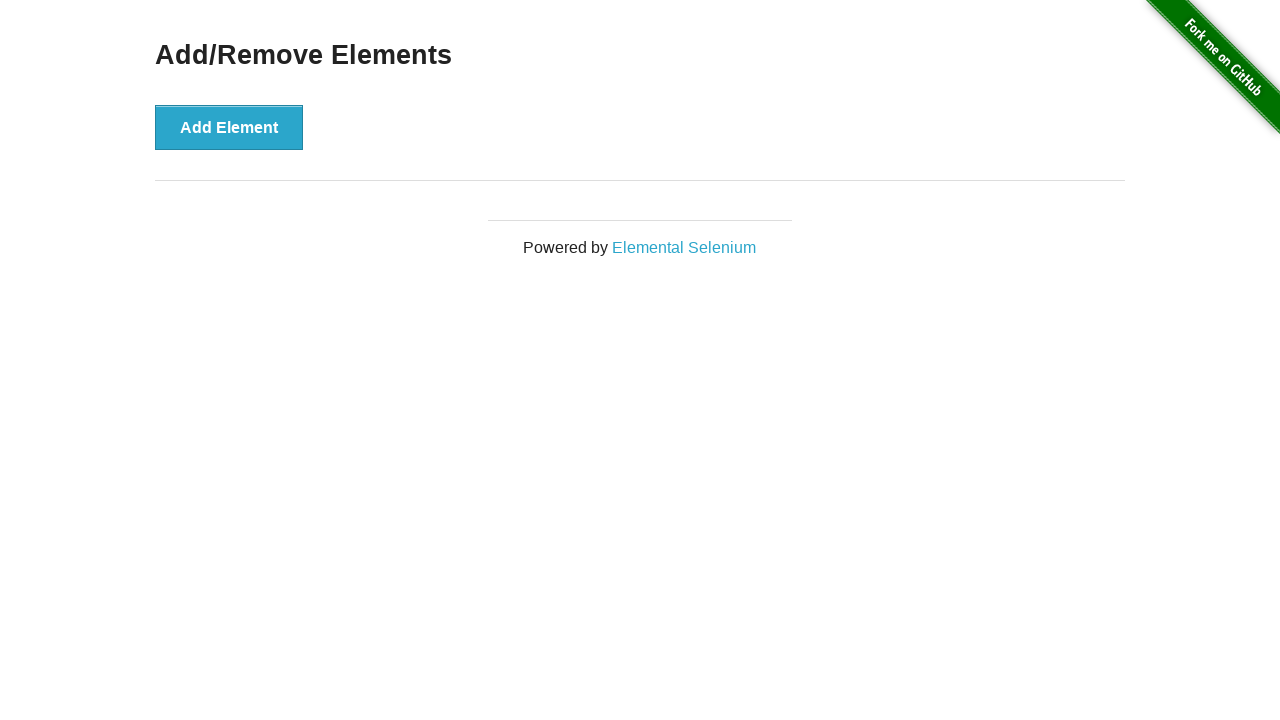

Clicked 'Add Element' button (iteration 1/5) at (229, 127) on [onclick="addElement()"]
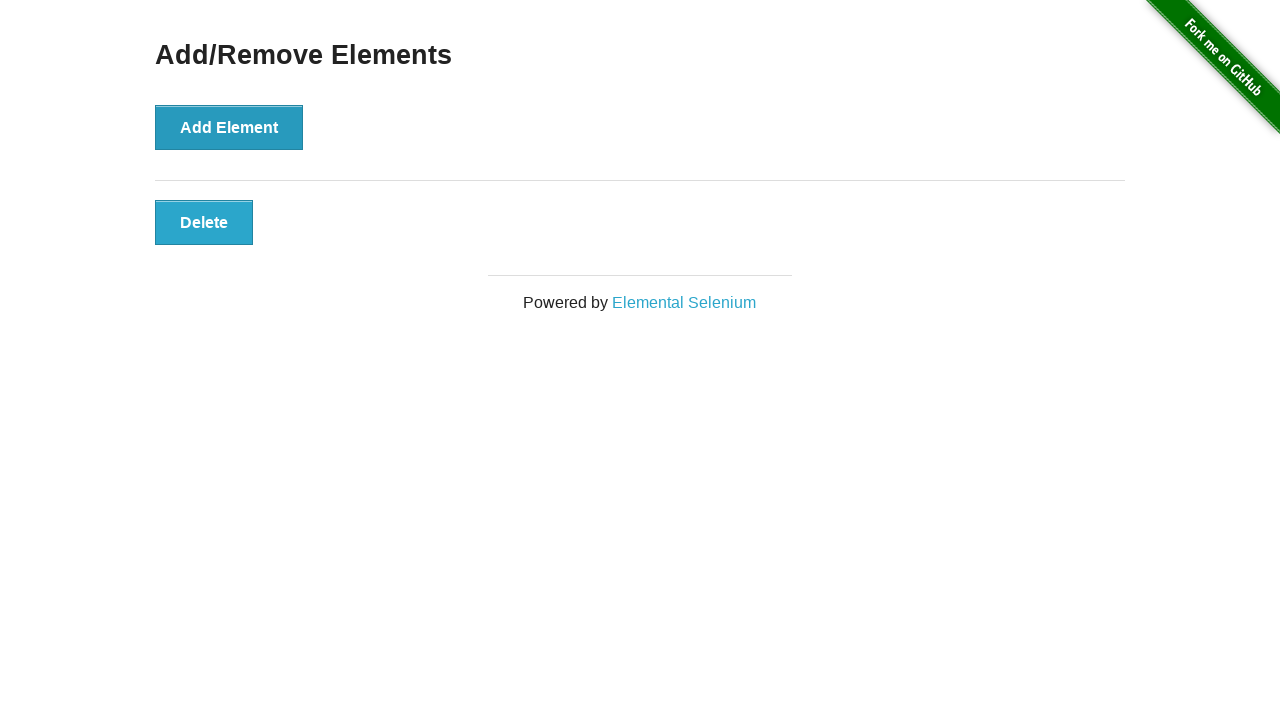

Clicked 'Add Element' button (iteration 2/5) at (229, 127) on [onclick="addElement()"]
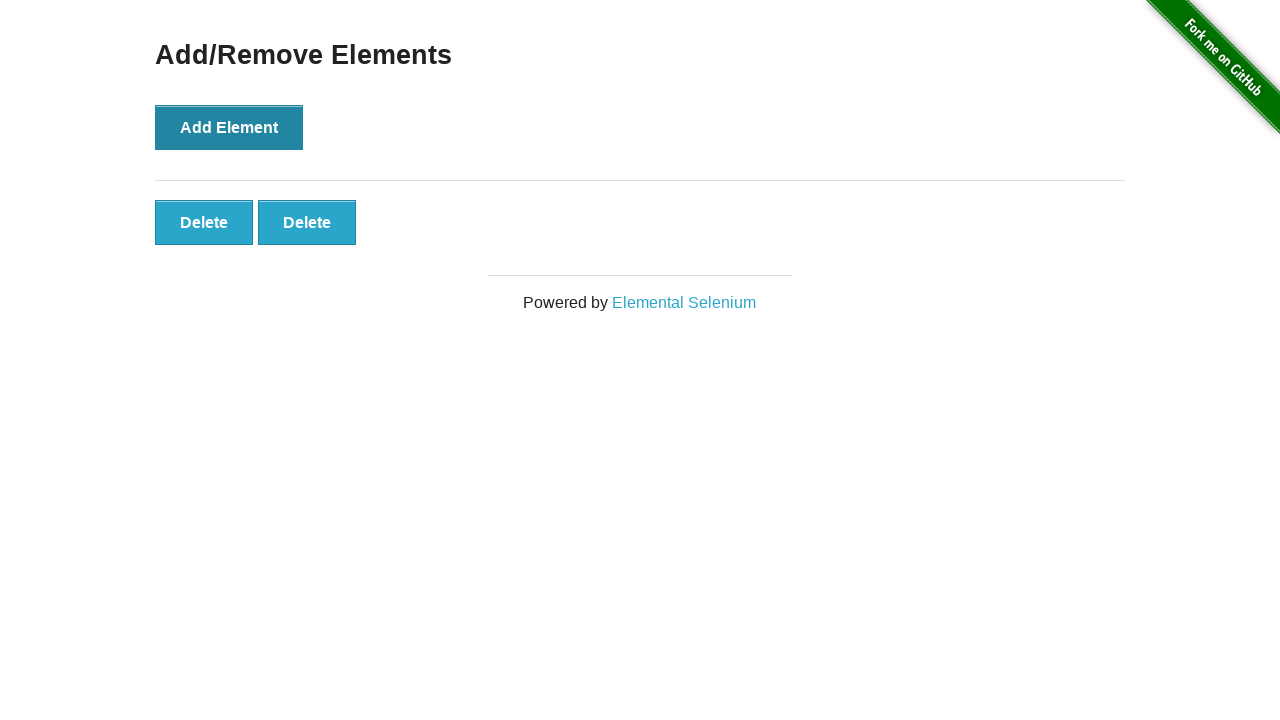

Clicked 'Add Element' button (iteration 3/5) at (229, 127) on [onclick="addElement()"]
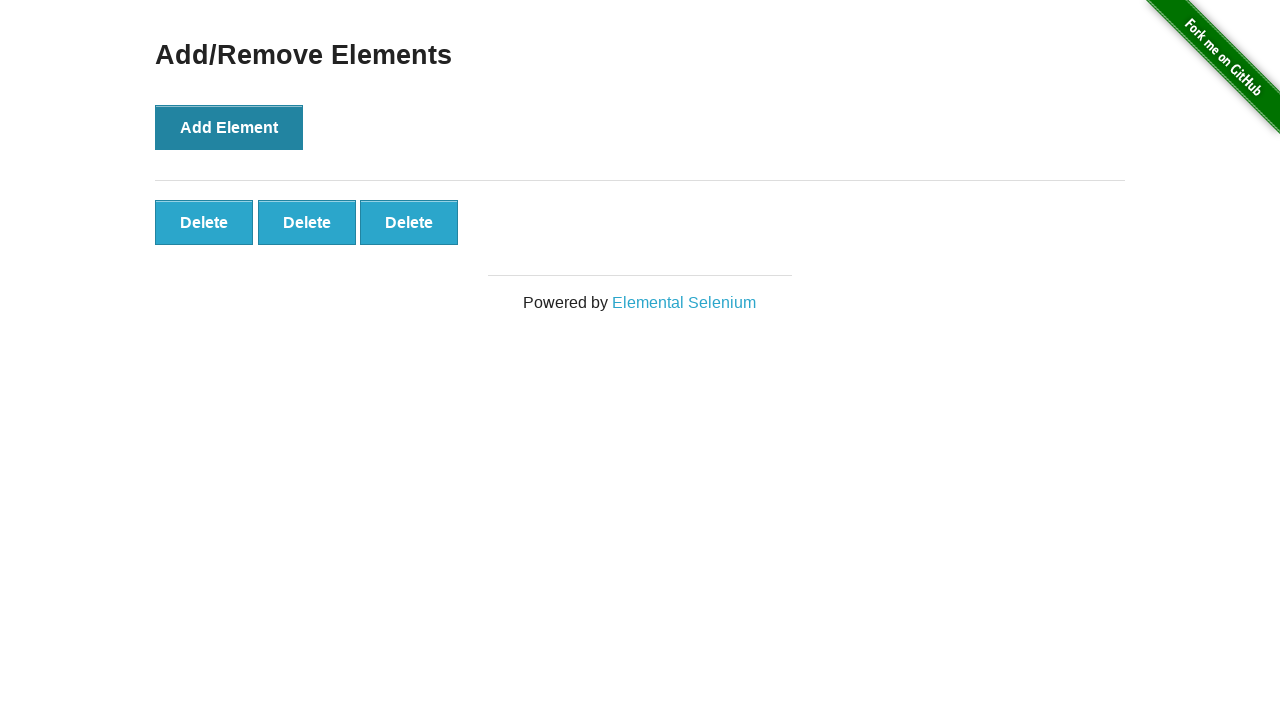

Clicked 'Add Element' button (iteration 4/5) at (229, 127) on [onclick="addElement()"]
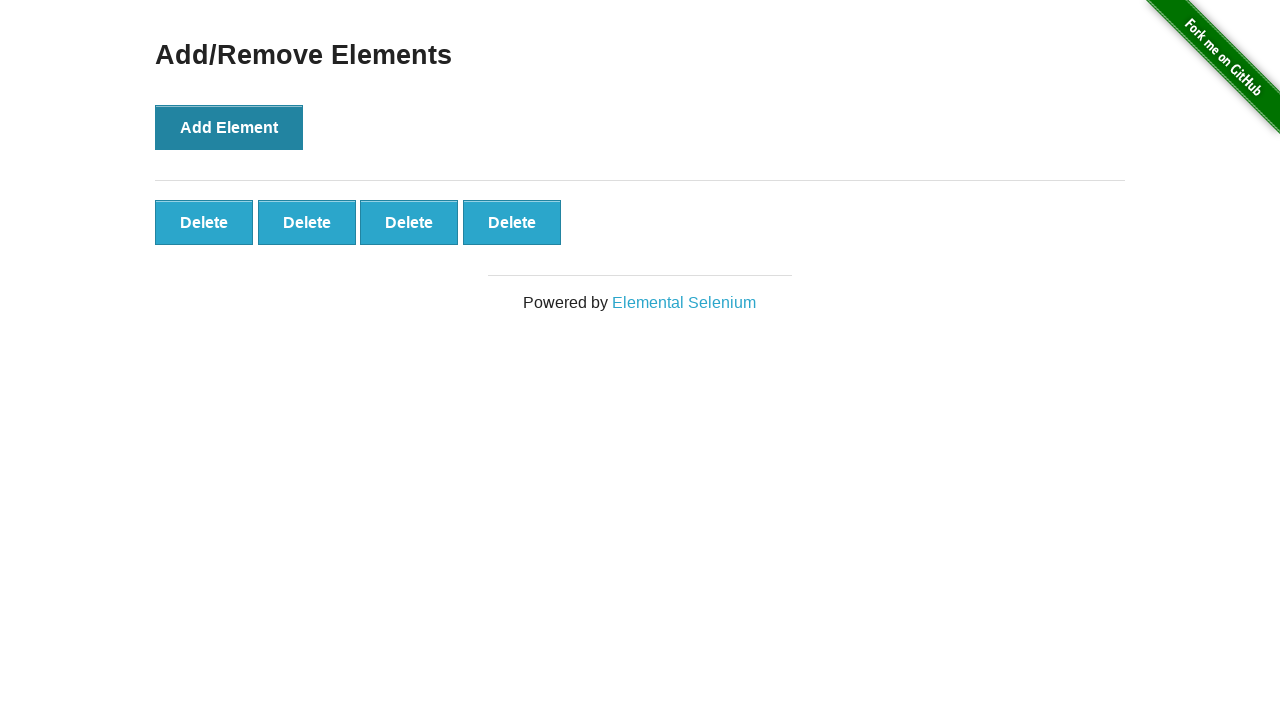

Clicked 'Add Element' button (iteration 5/5) at (229, 127) on [onclick="addElement()"]
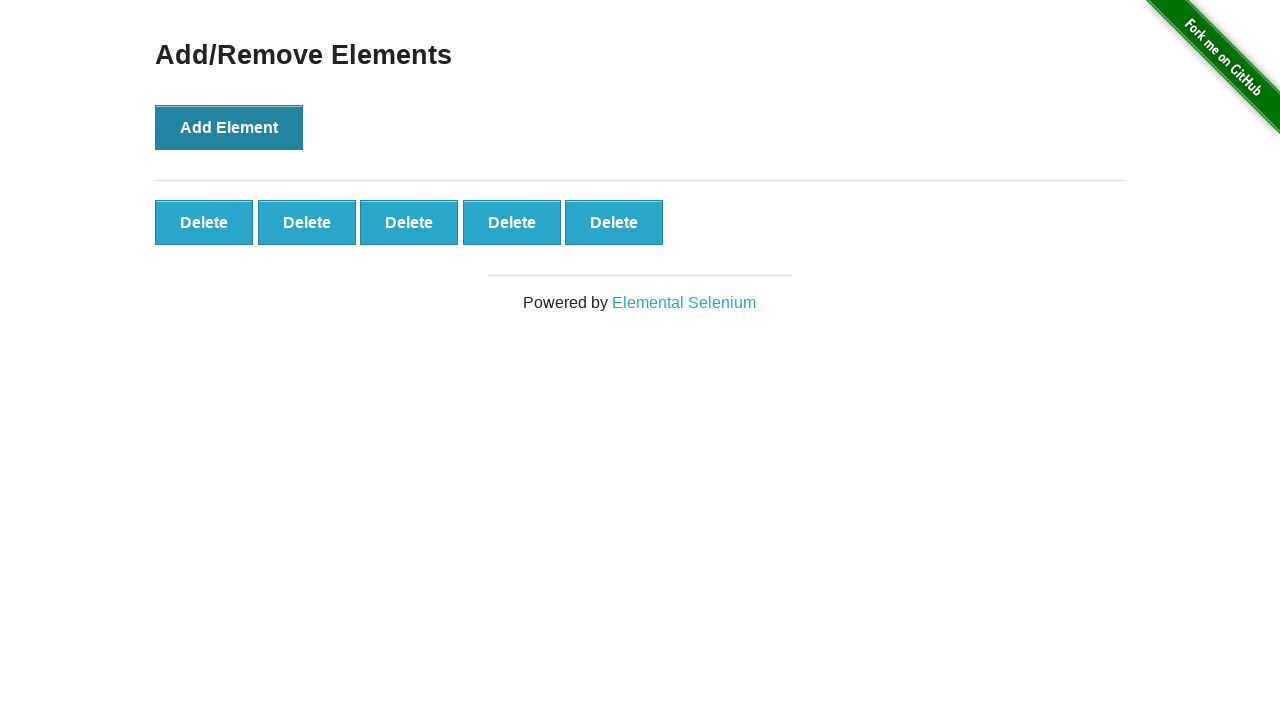

Waited for delete buttons to appear
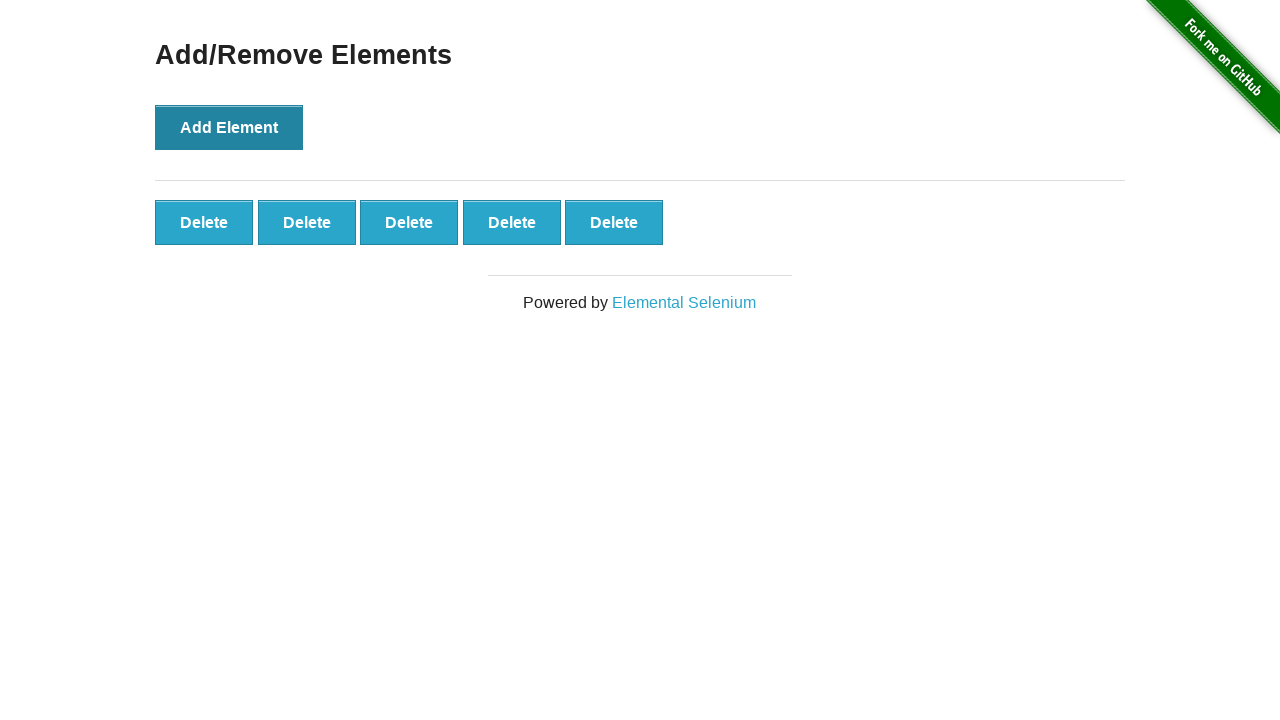

Located all delete buttons
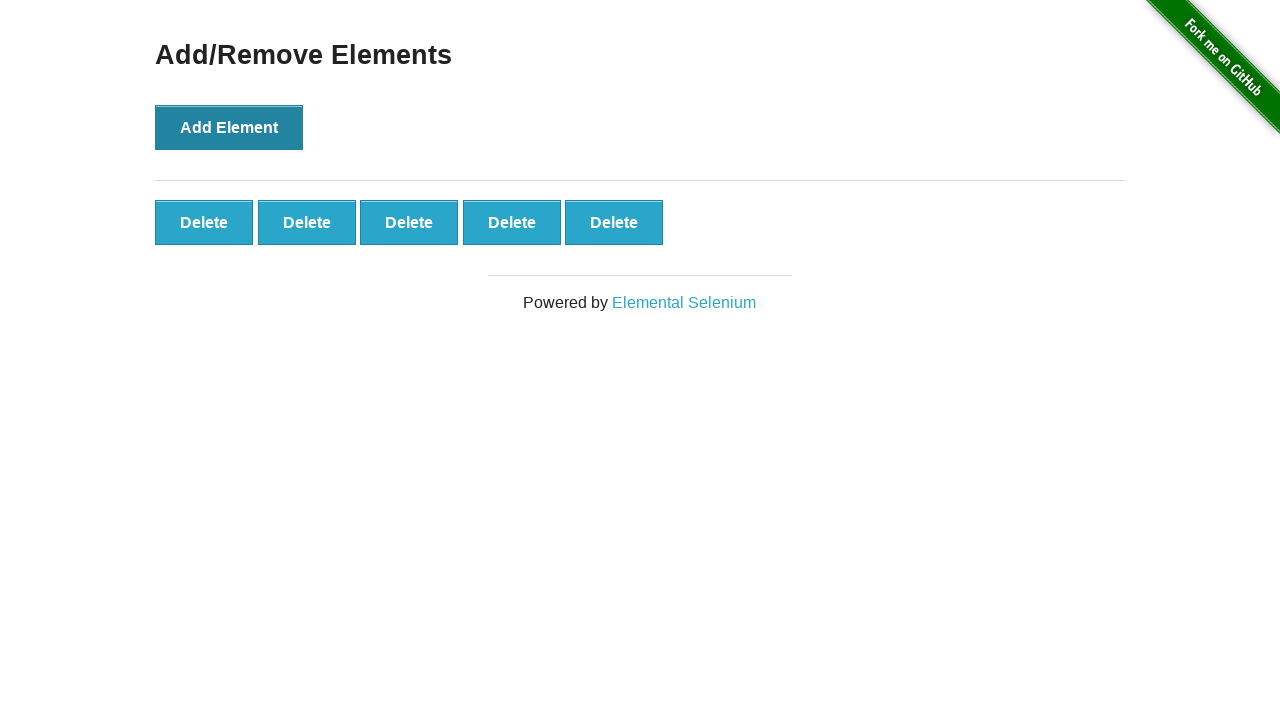

Verified that exactly 5 delete buttons were created
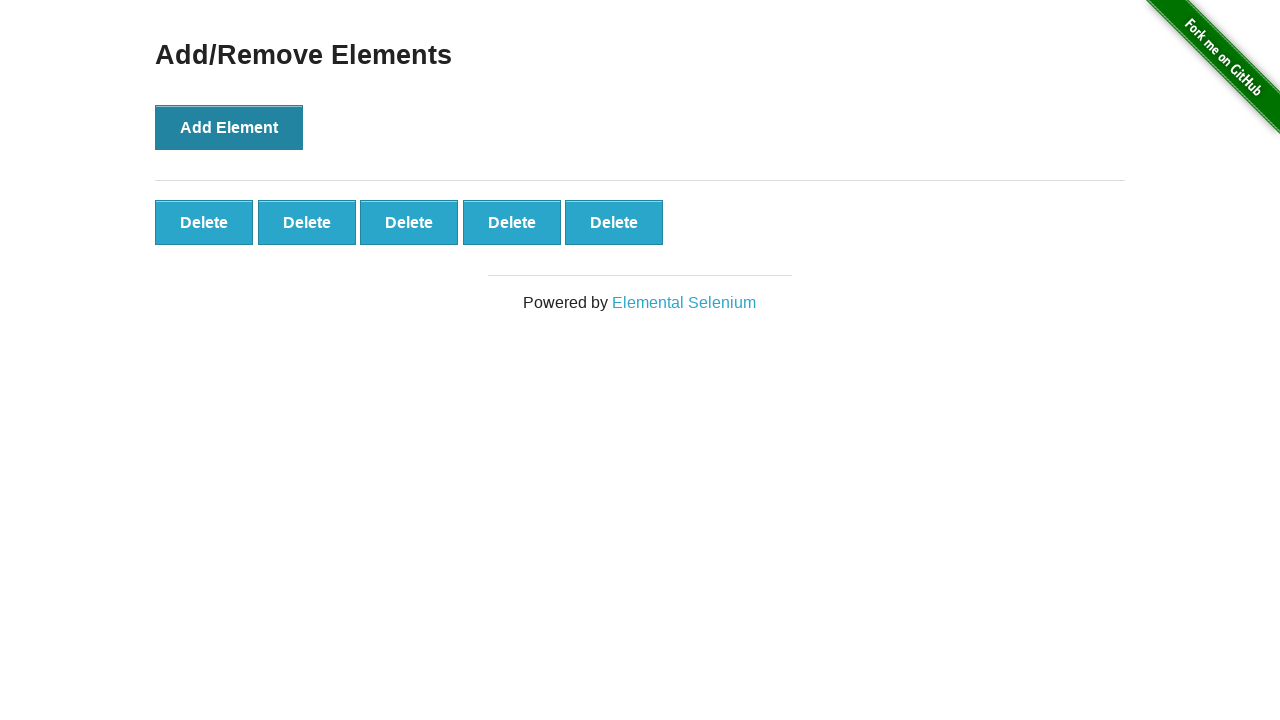

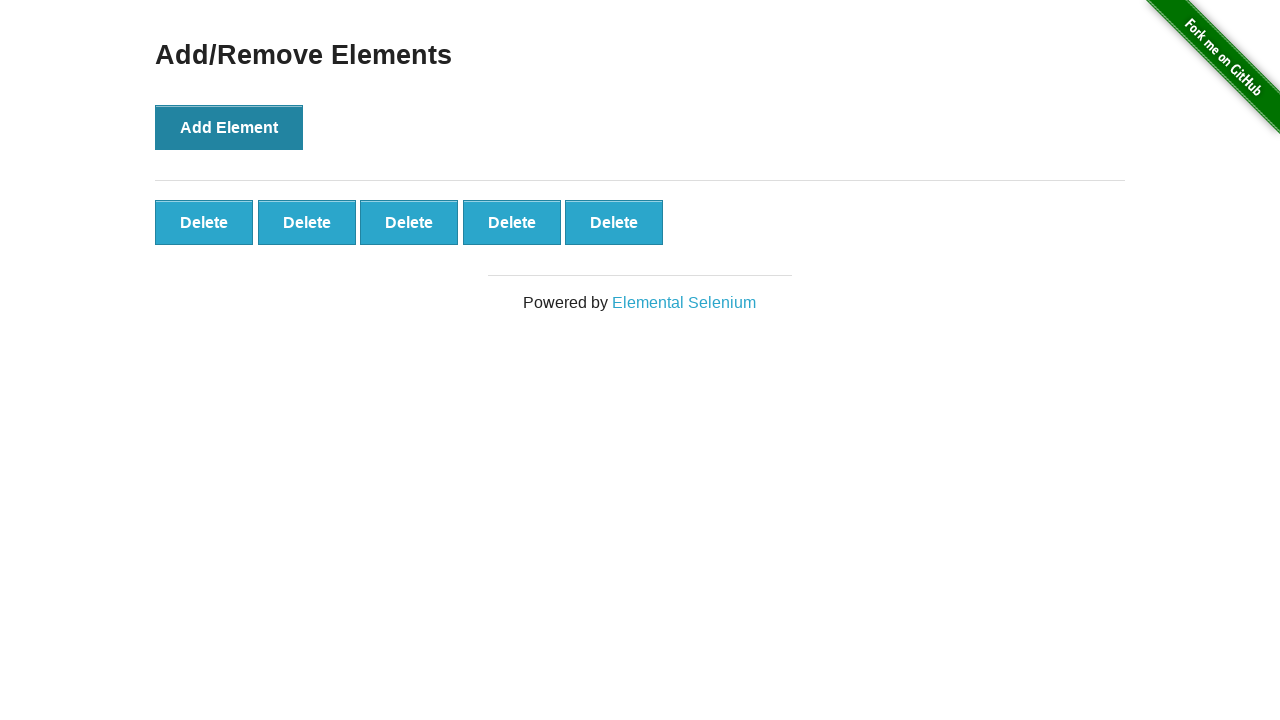